Fills out a Google Forms attendance form by selecting a reviewer from dropdown, entering personal information (name, email, registration number), and providing feedback in text areas.

Starting URL: https://docs.google.com/forms/d/e/1FAIpQLScB4RZrYntzRCuWf-5GtL0QY1701dm4JQ9OoL7wfqXnArxIsA/viewform

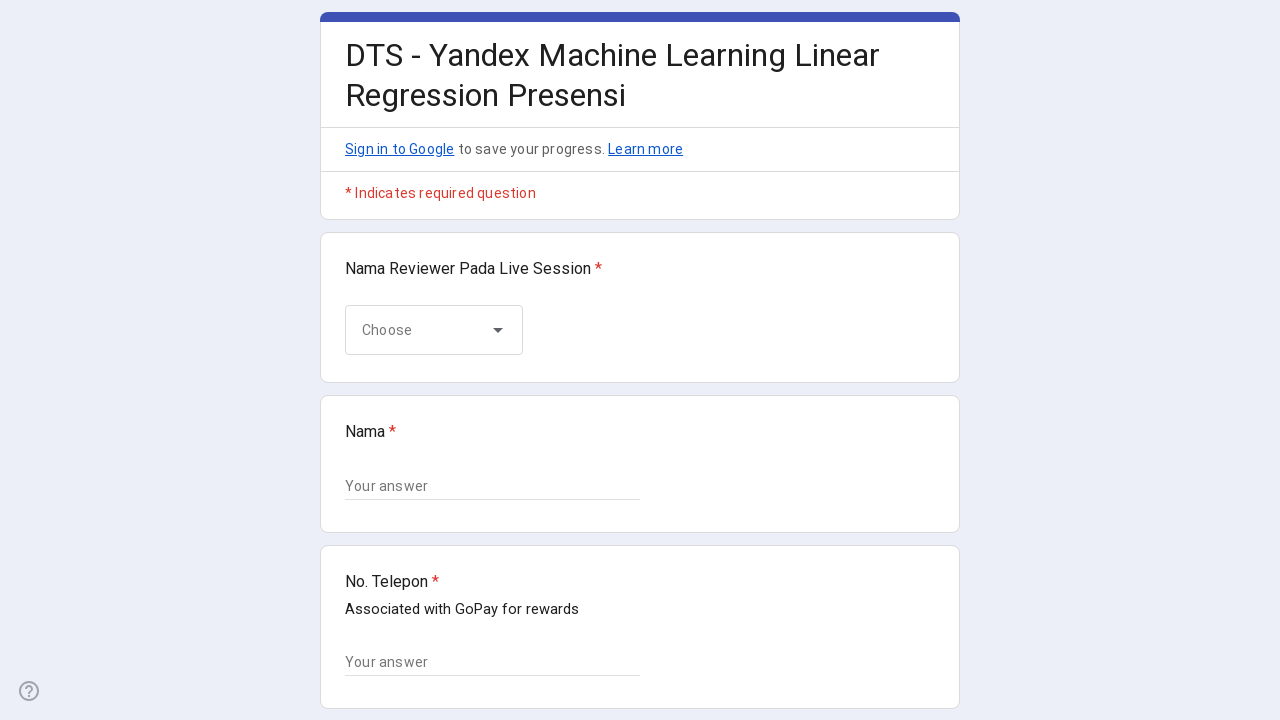

Form loaded and ready
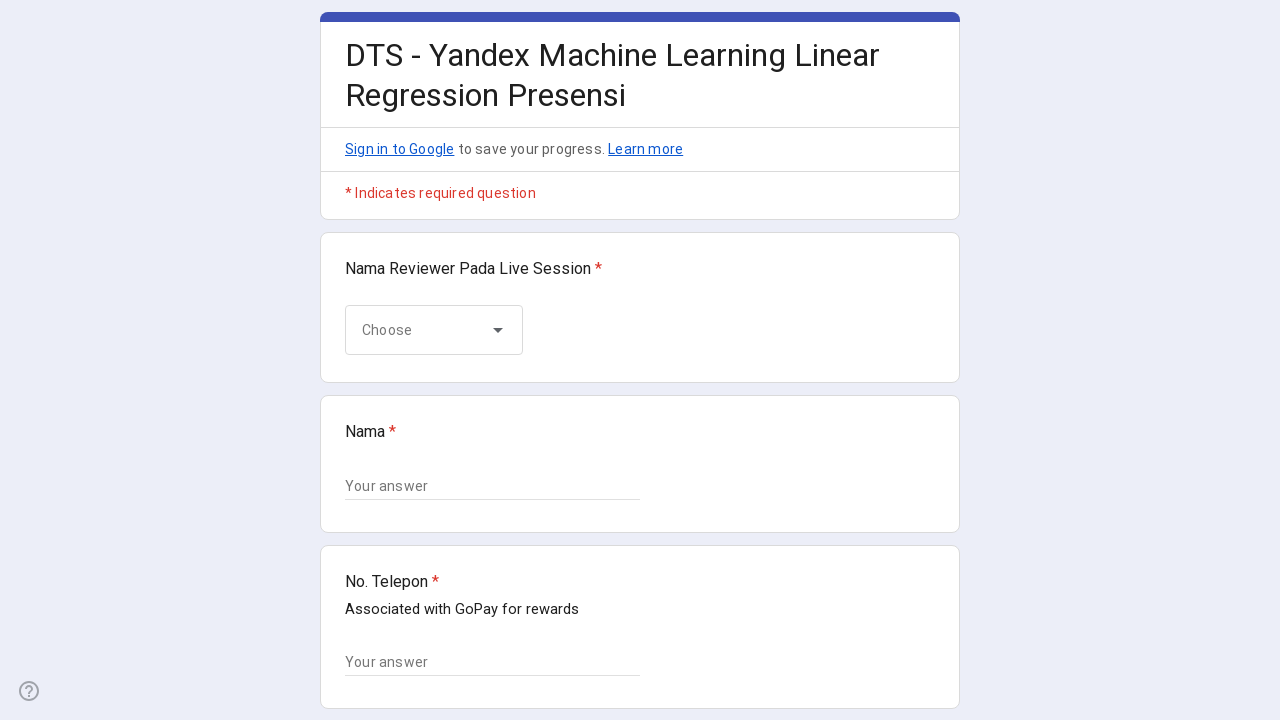

Waited 2 seconds for form to fully render
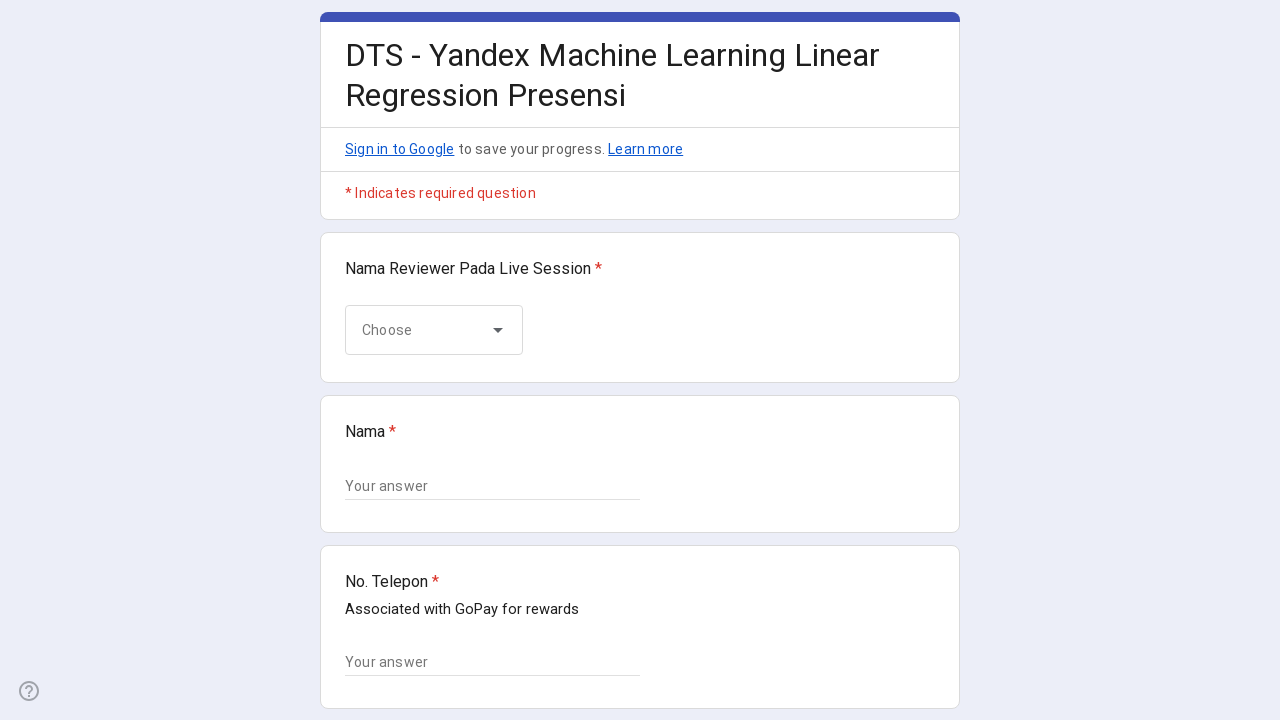

Located dropdown elements for reviewer selection
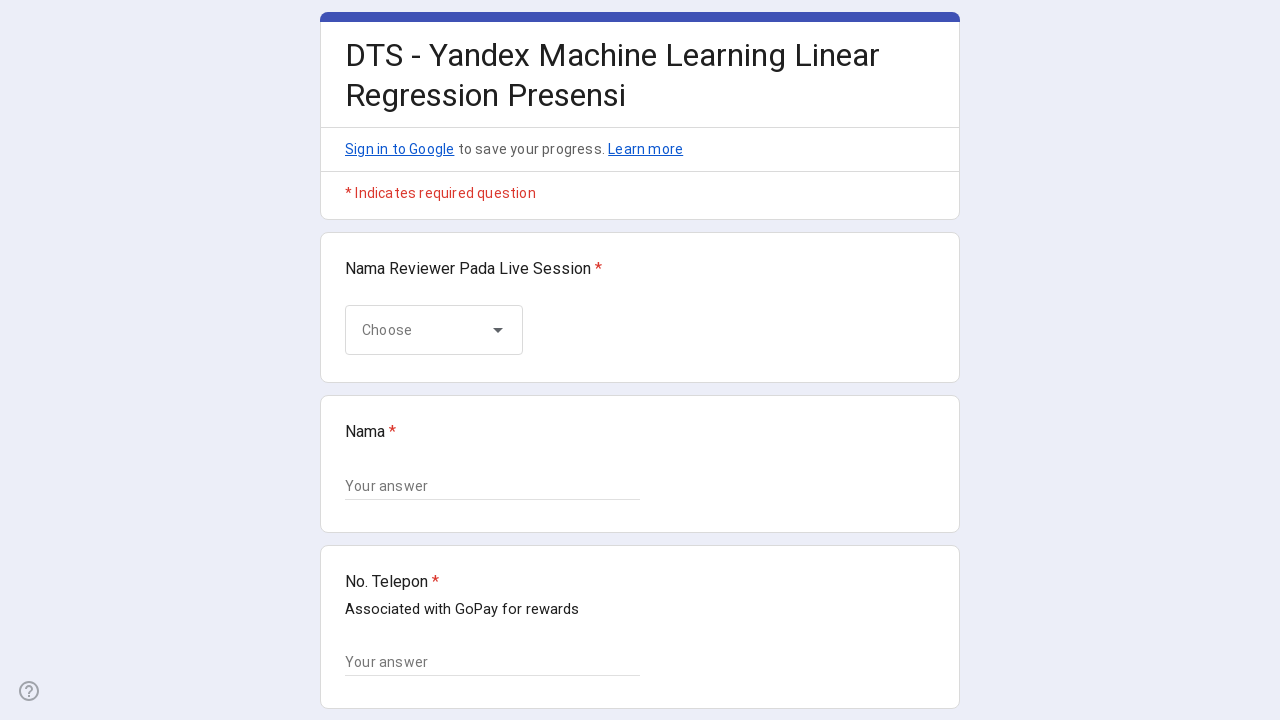

Clicked reviewer dropdown to open options
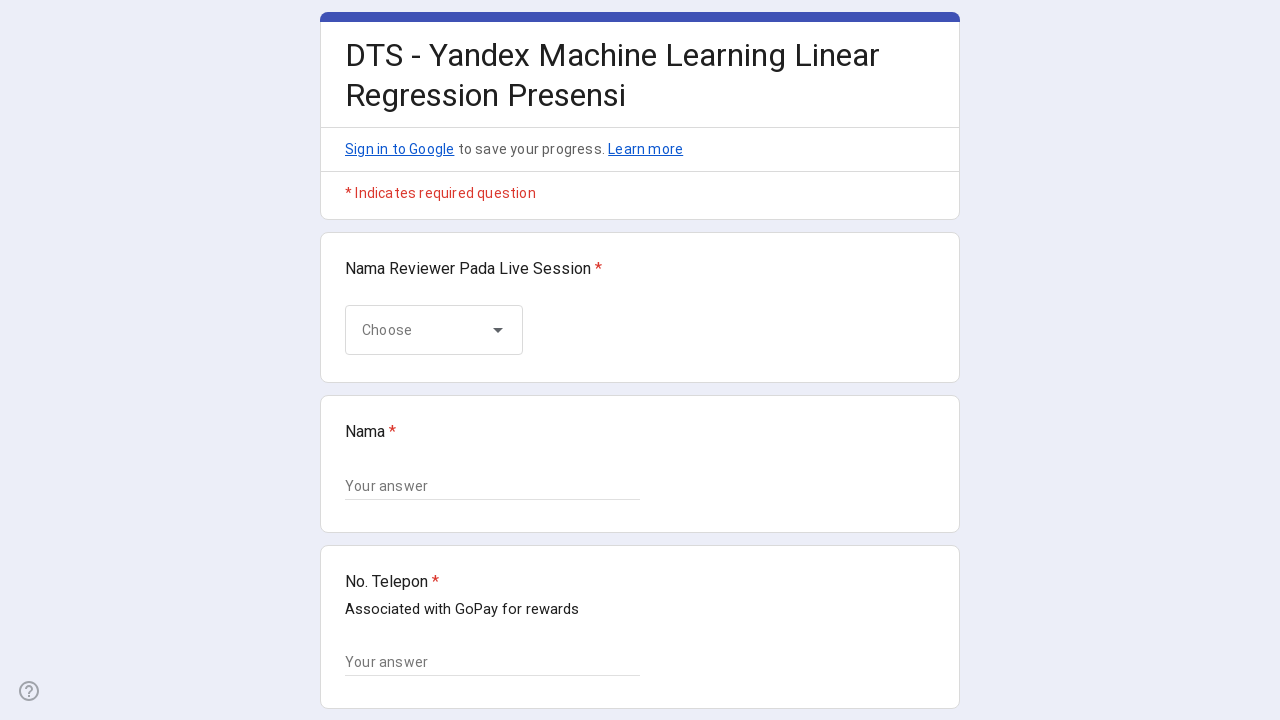

Waited for dropdown options to appear
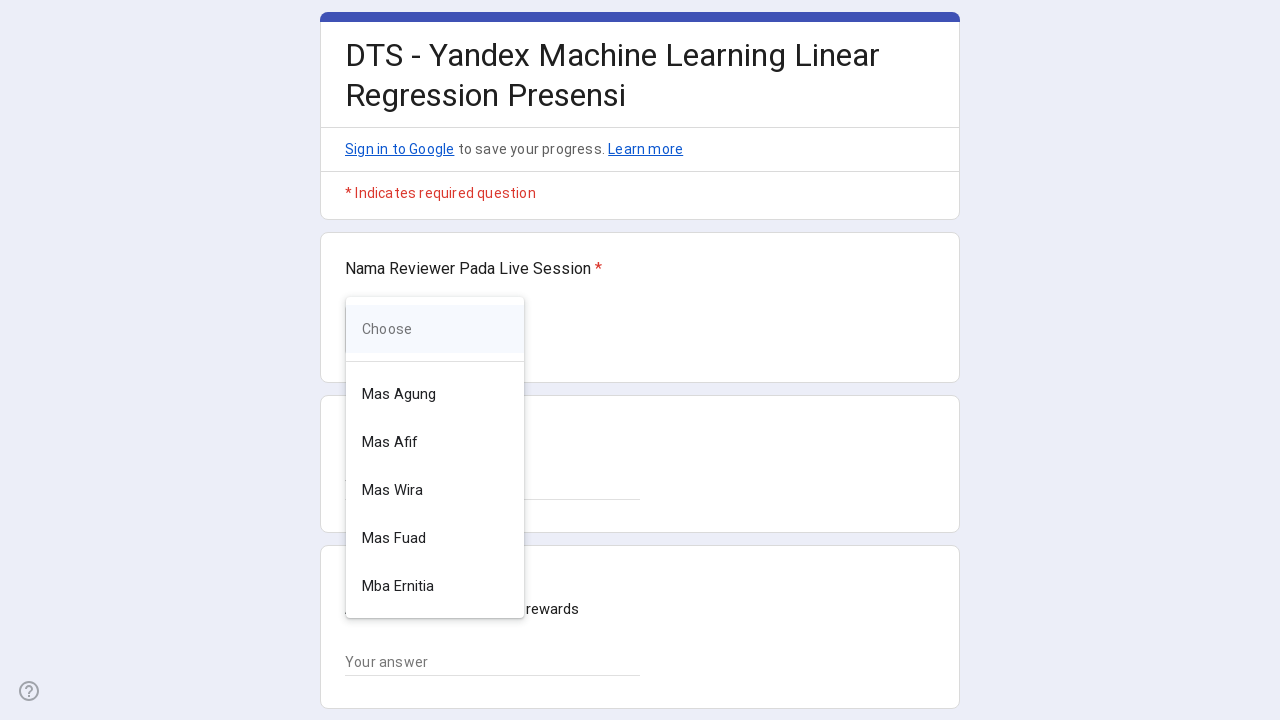

Selected reviewer 'Mas Fuad' from dropdown at (435, 538) on div[role="option"][data-value="Mas Fuad"]
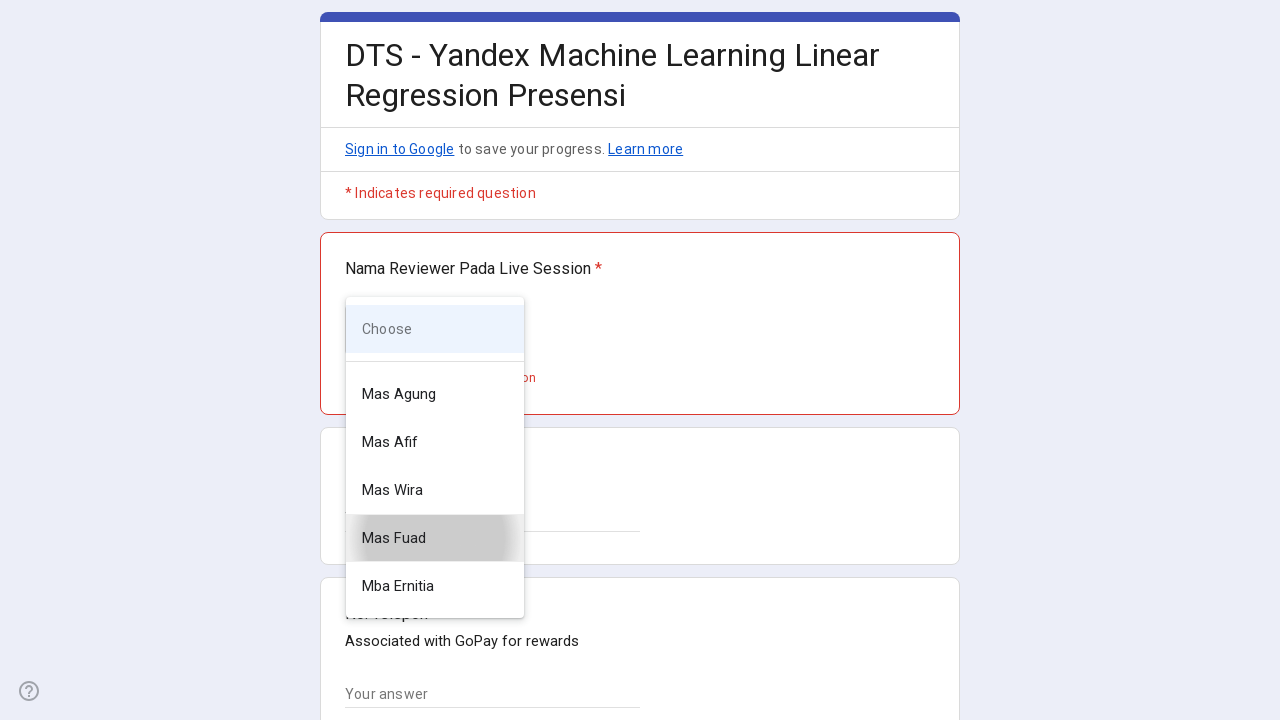

Waited for reviewer selection to be processed
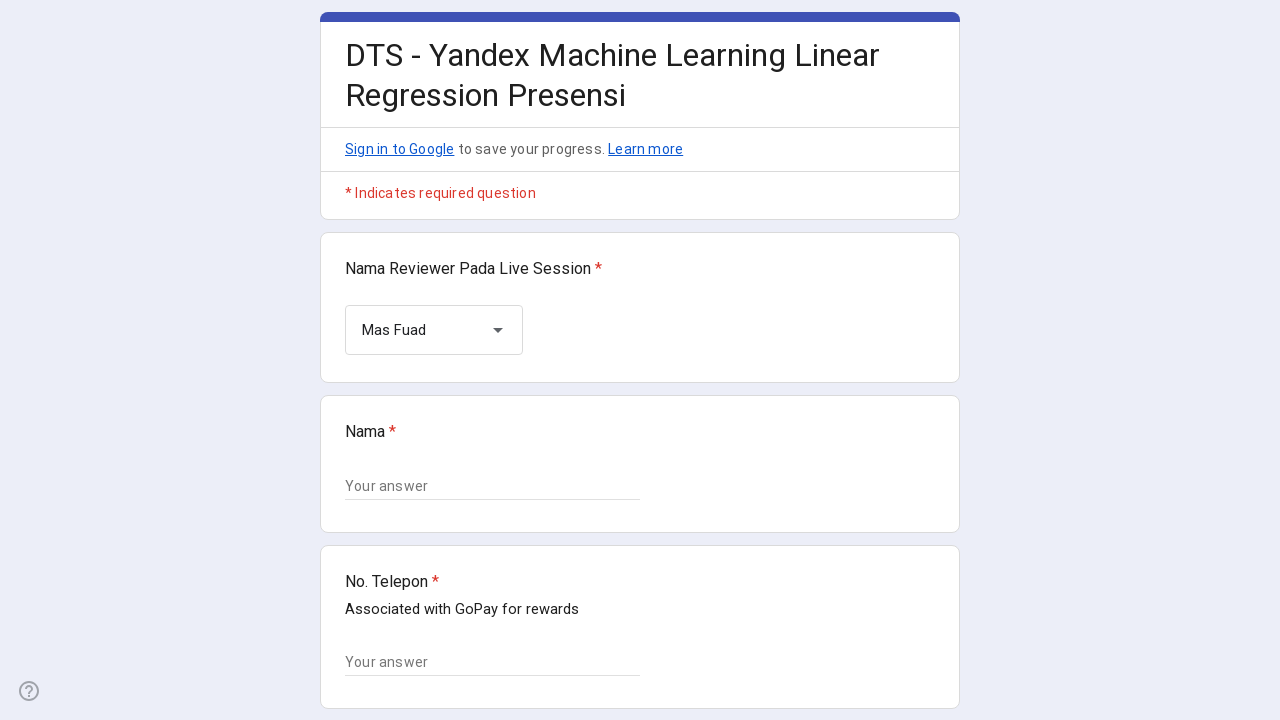

Located all text input fields with placeholder 'Jawaban Anda'
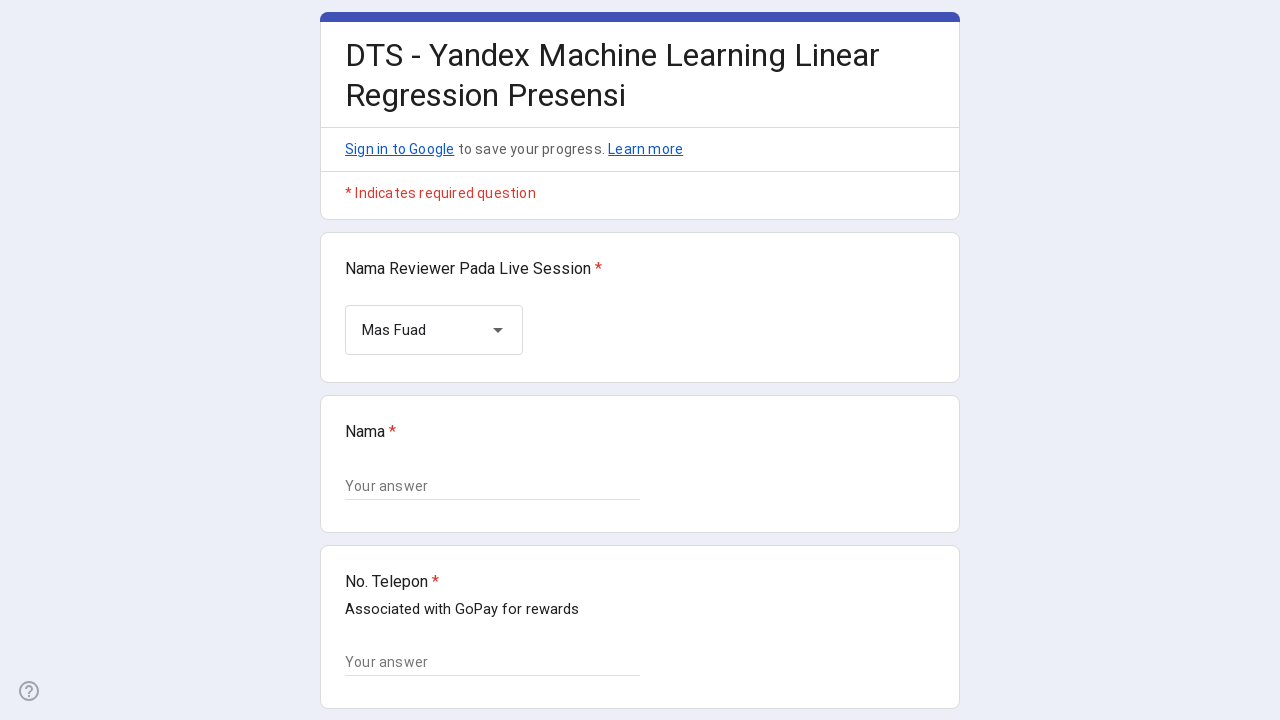

Waited after filling name field
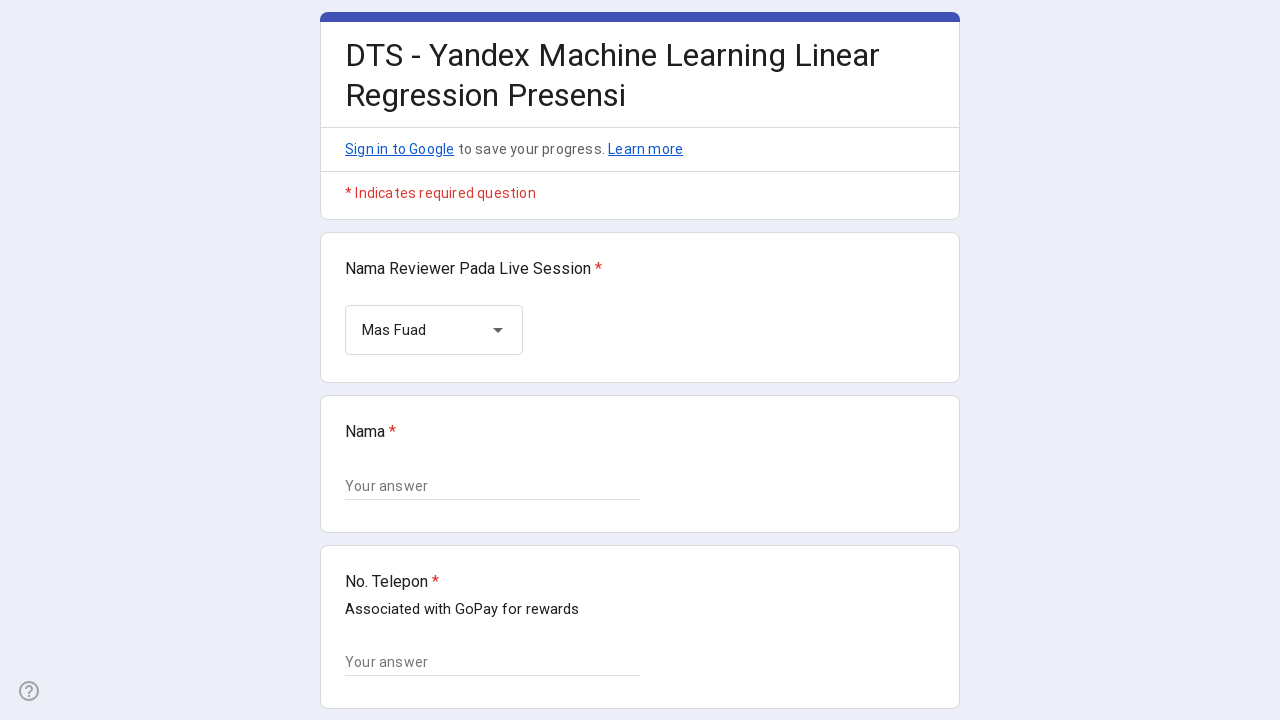

Waited after filling email field
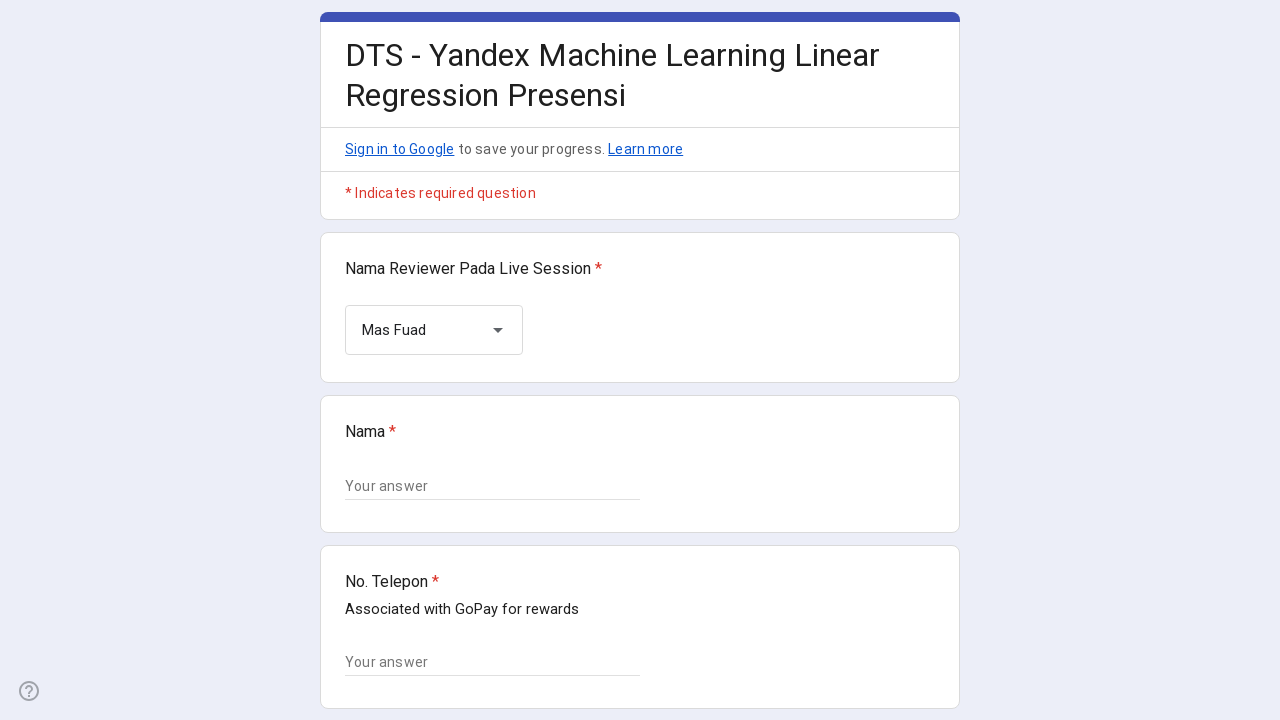

Waited after filling registration number field
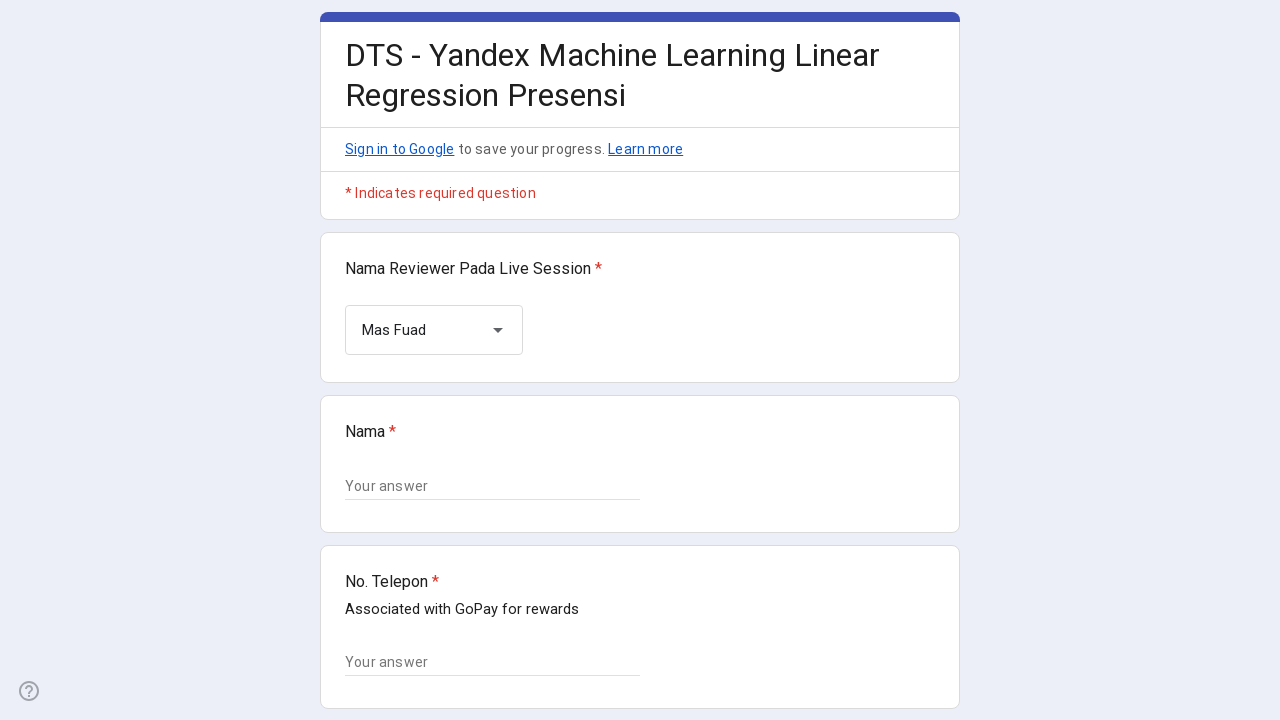

Located all textarea elements on form
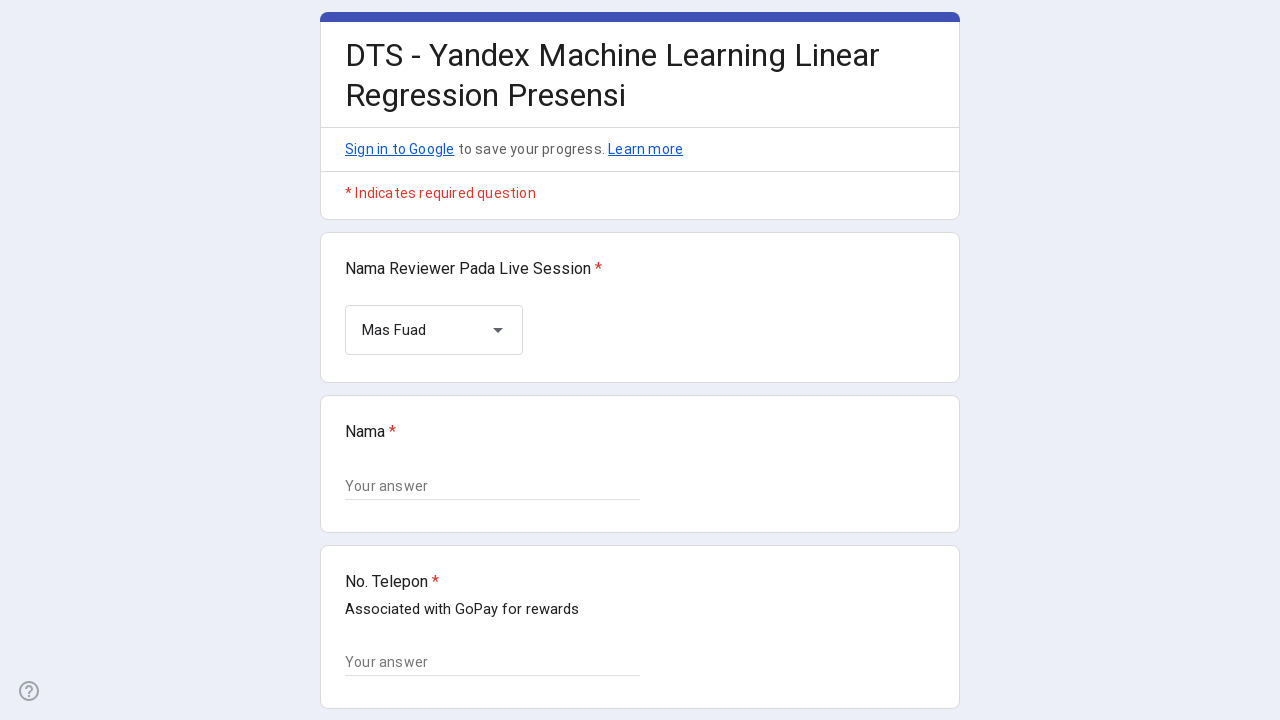

Filled interesting points textarea with feedback
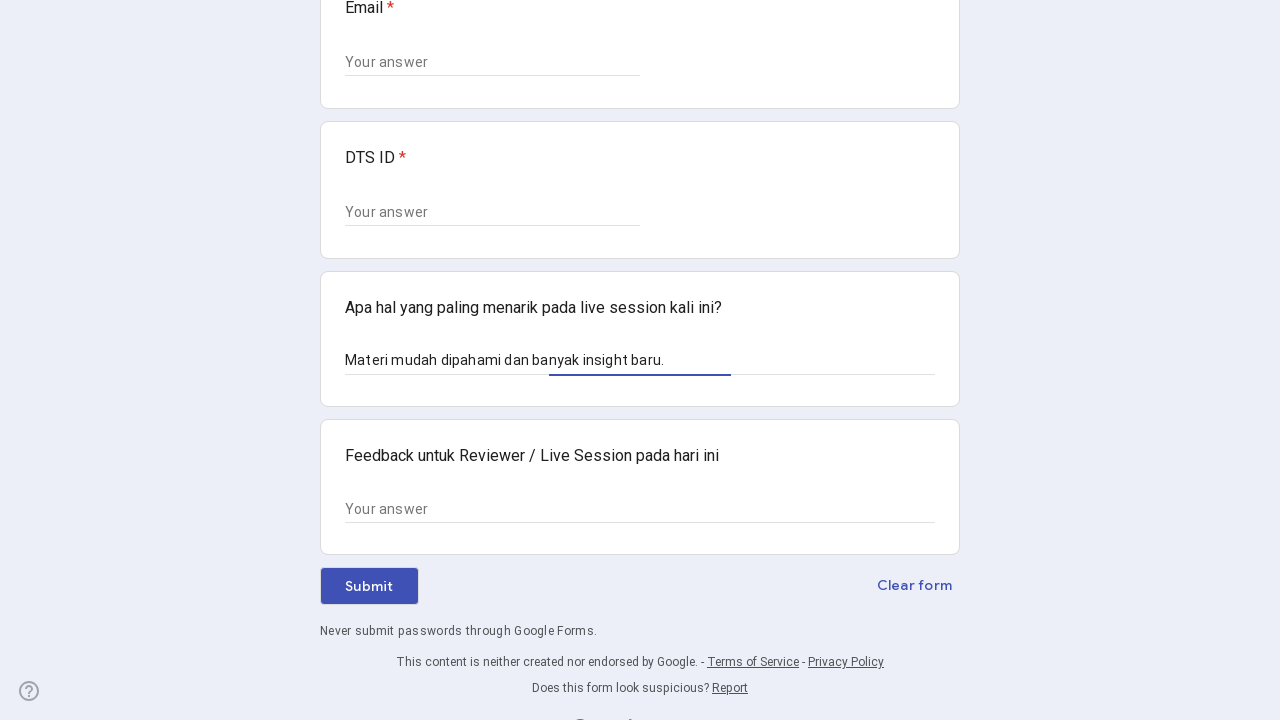

Waited after filling interesting points field
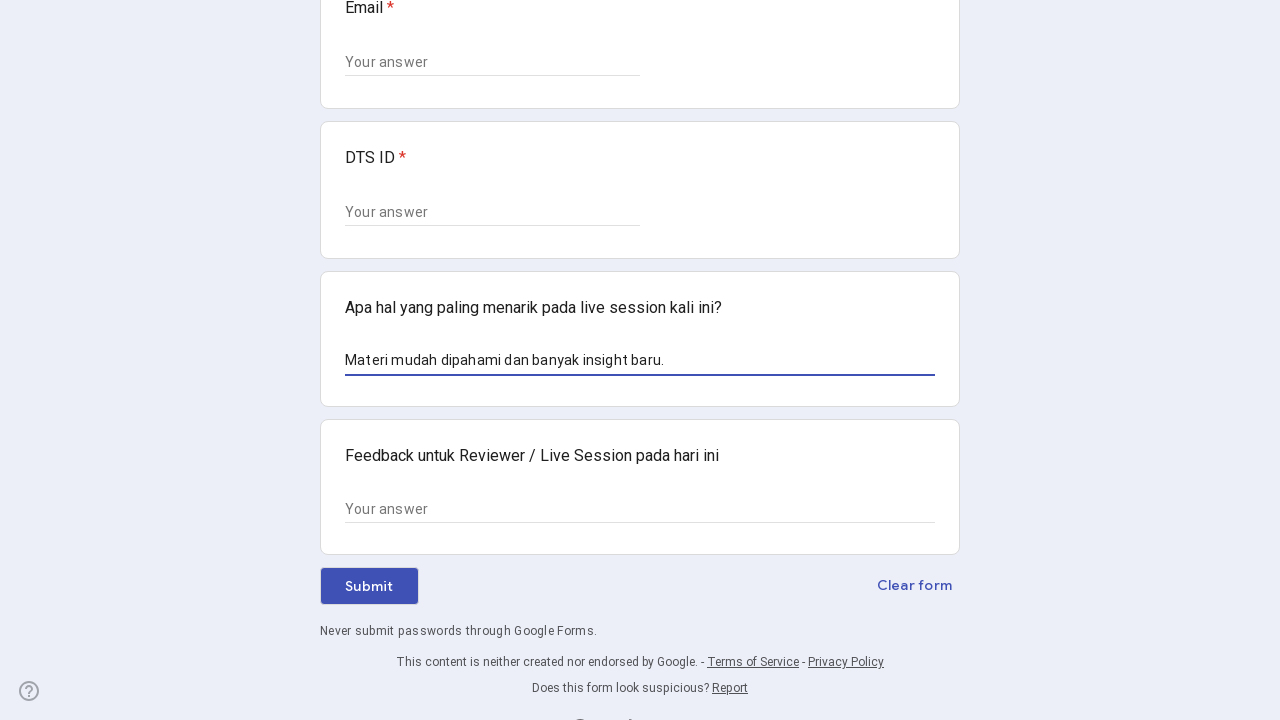

Filled feedback textarea with reviewer feedback
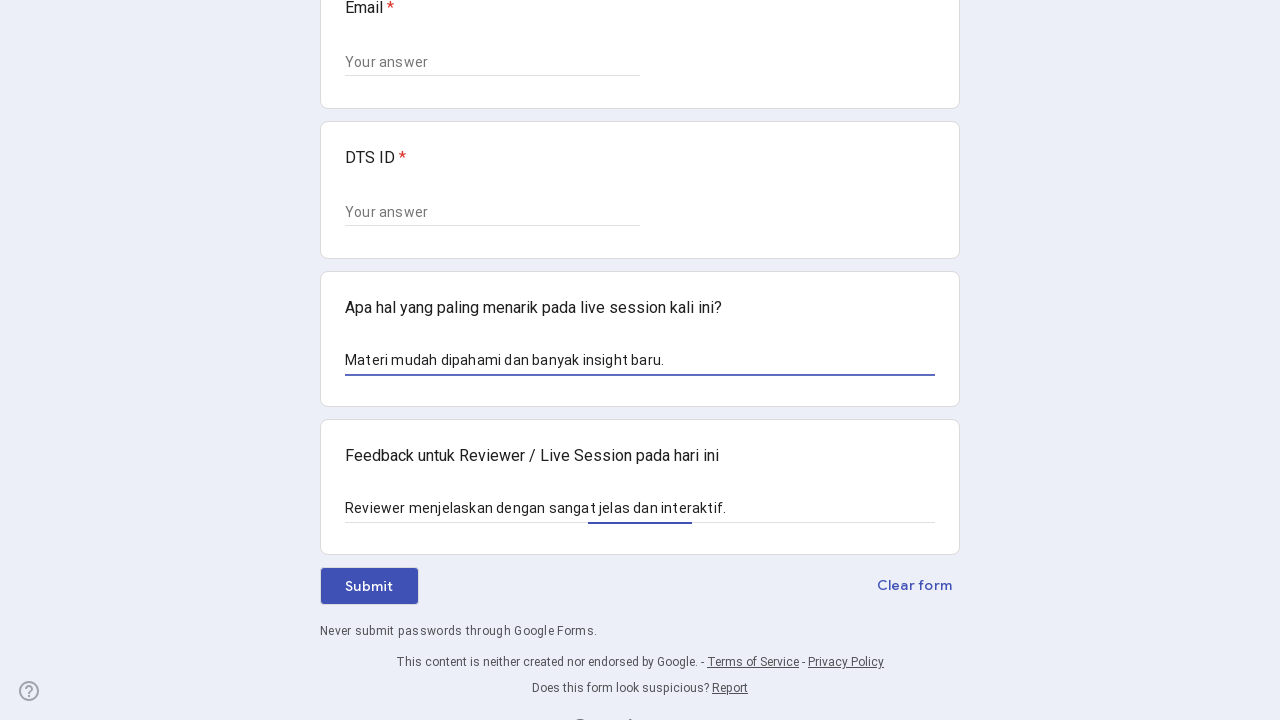

Waited after filling feedback field
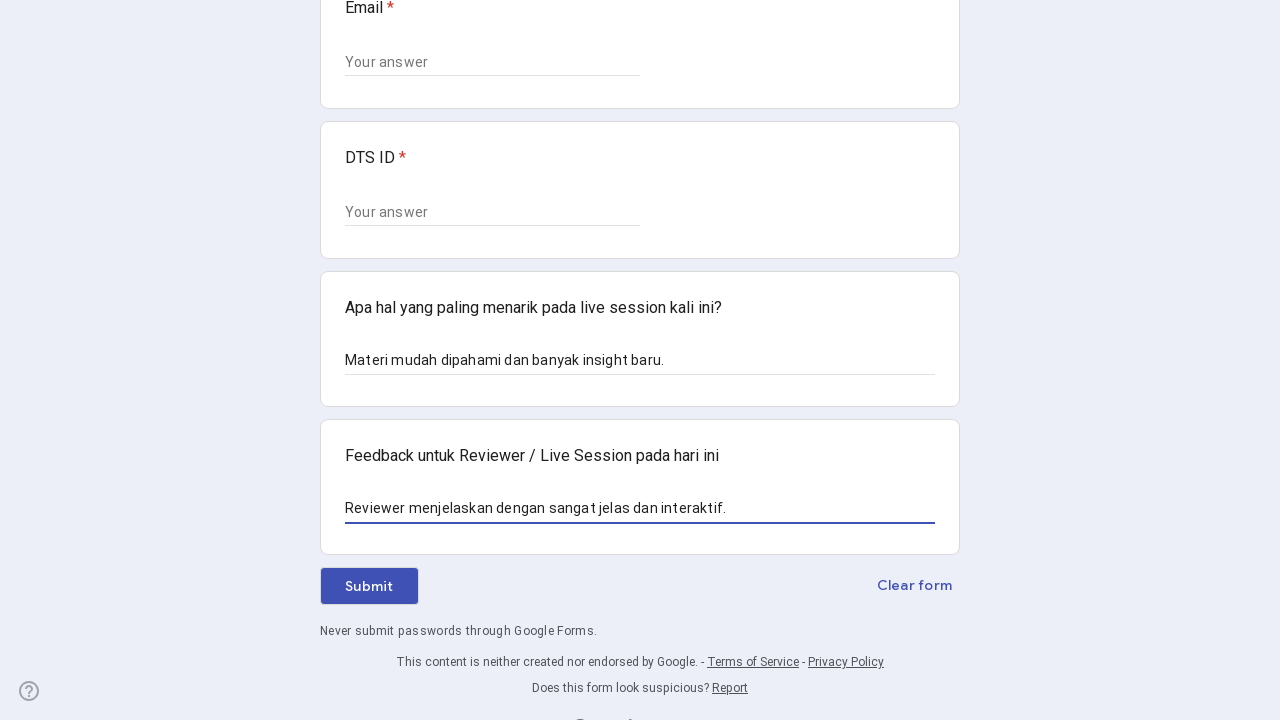

Clicked submit button using selector: [aria-label*="Submit"], [aria-label*="Kirim"] at (369, 586) on [aria-label*="Submit"], [aria-label*="Kirim"]
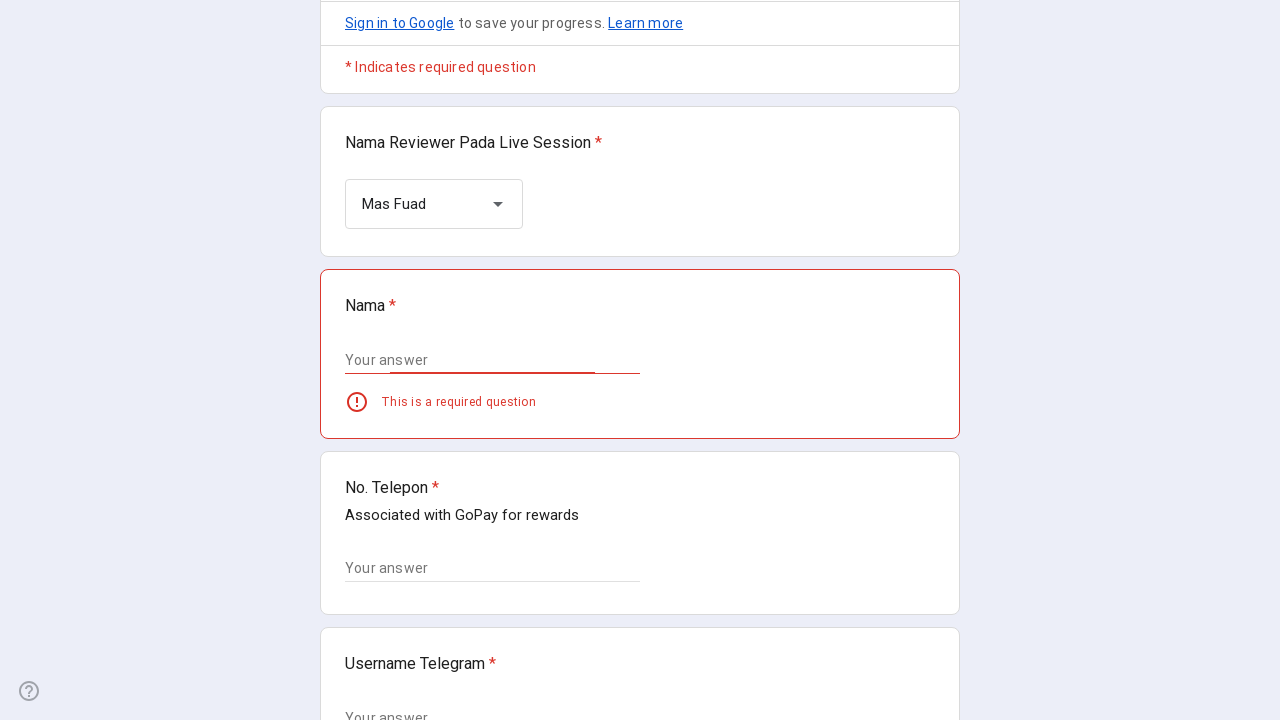

Waited for form submission to complete
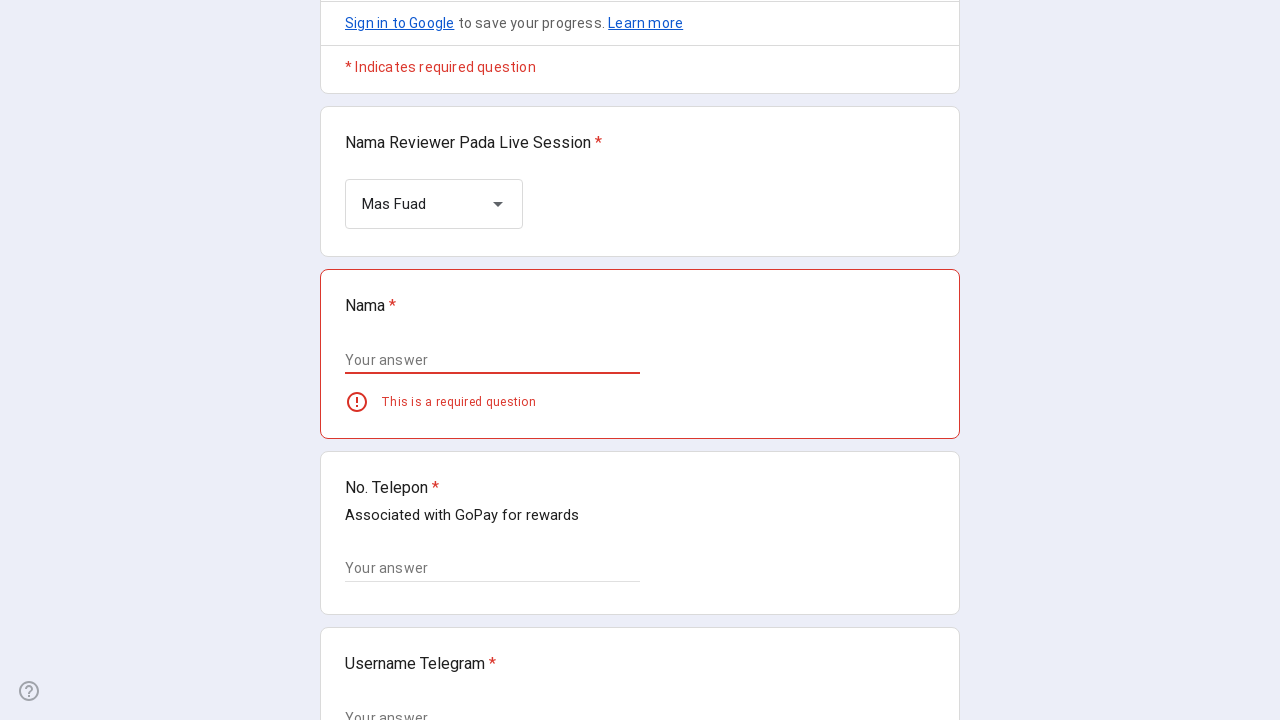

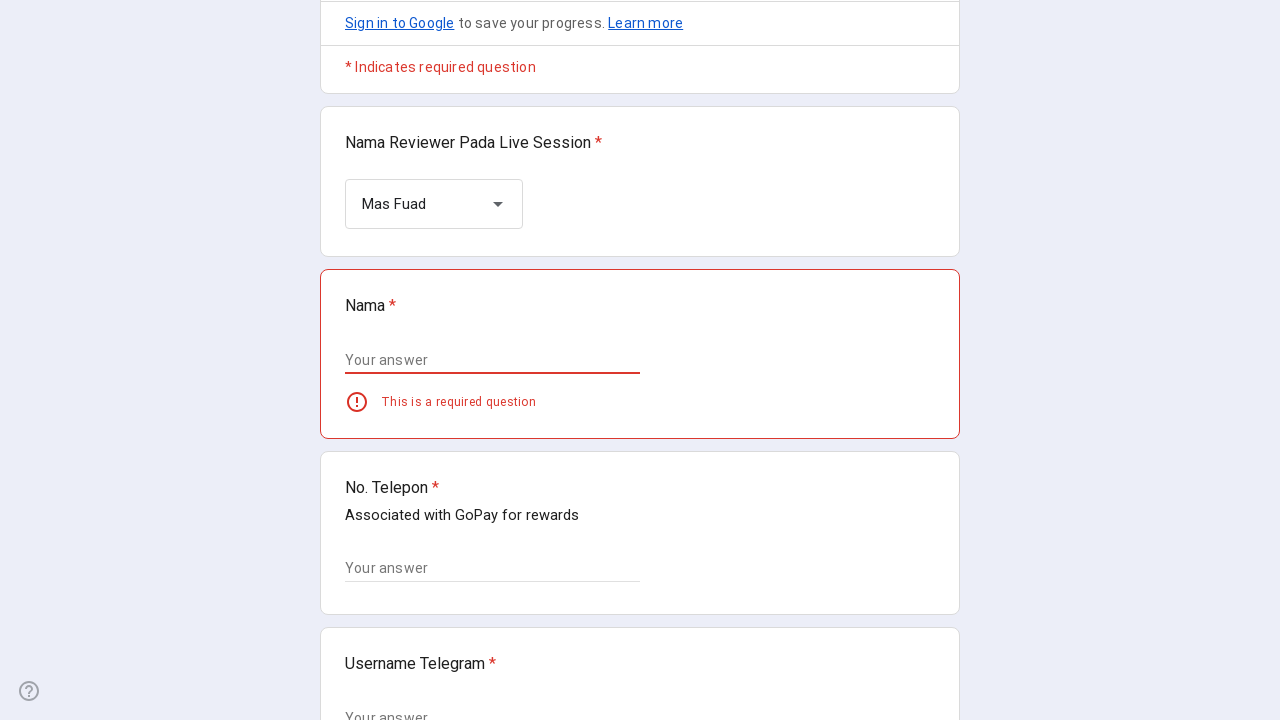